Tests product visibility by searching for "ca" and verifying the correct number of visible products are displayed

Starting URL: https://rahulshettyacademy.com/seleniumPractise/#/

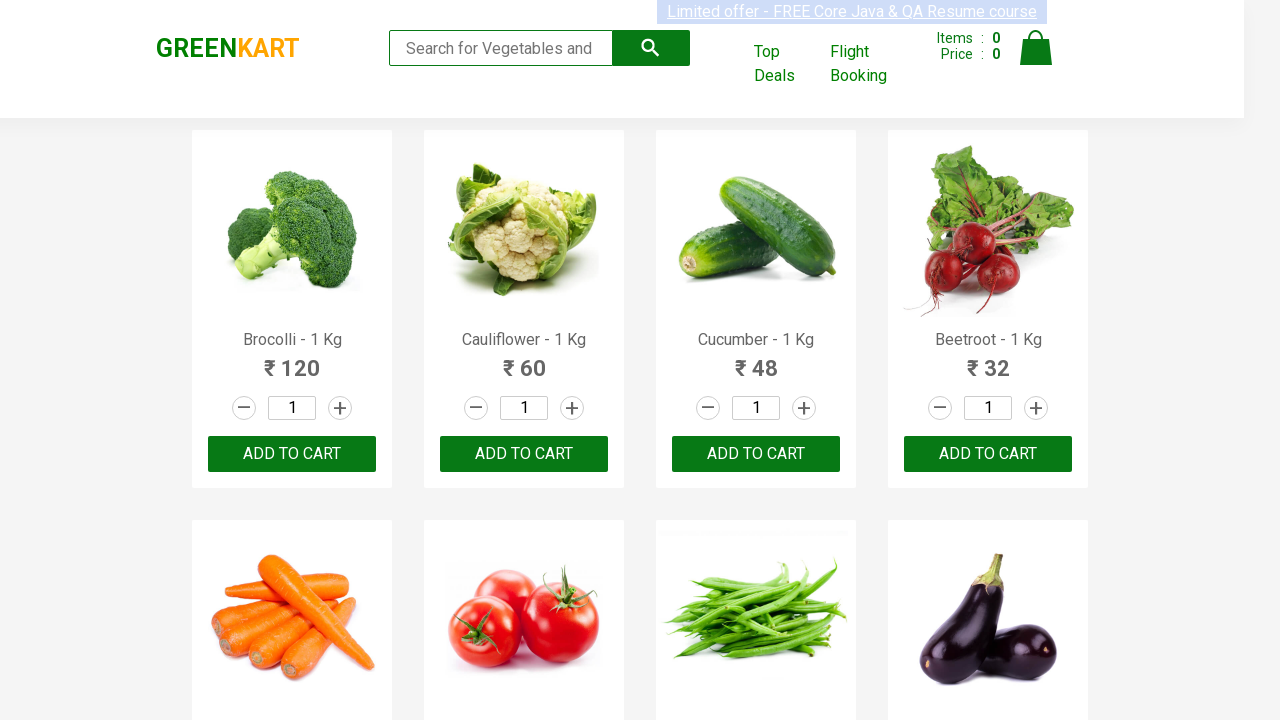

Filled search field with 'ca' to filter products on .search-keyword
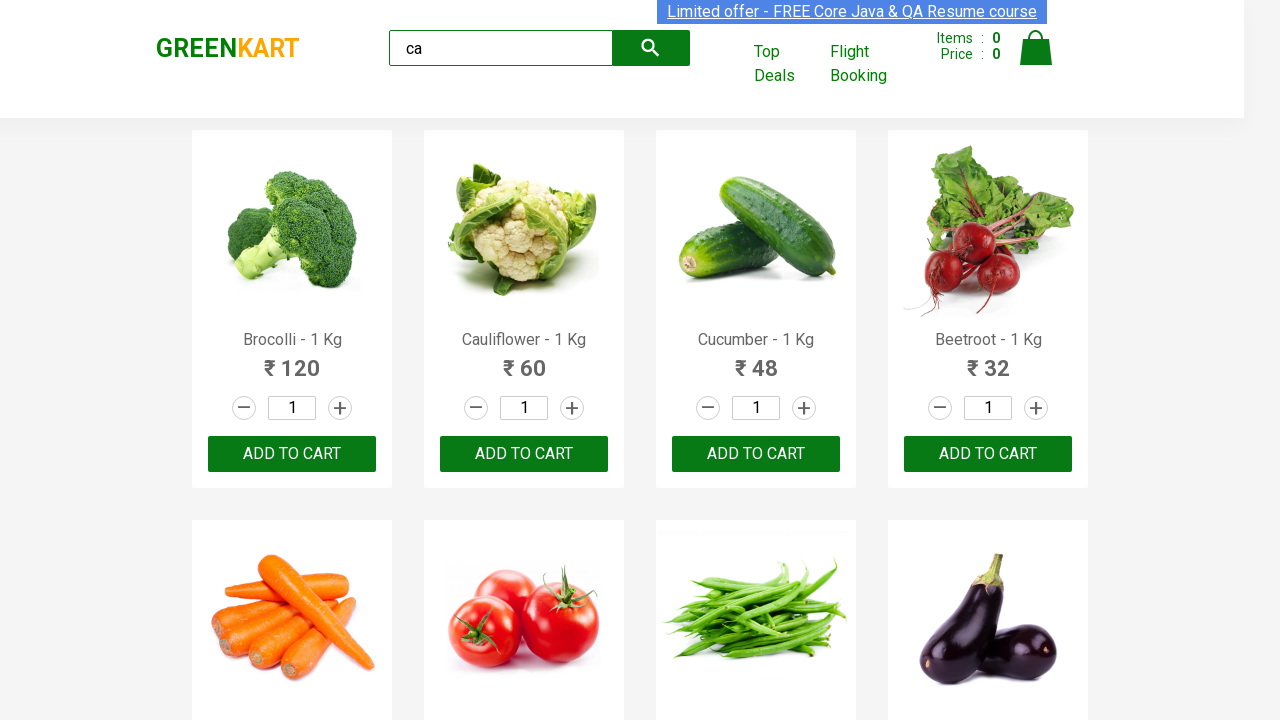

Waited 500ms for products to update after search
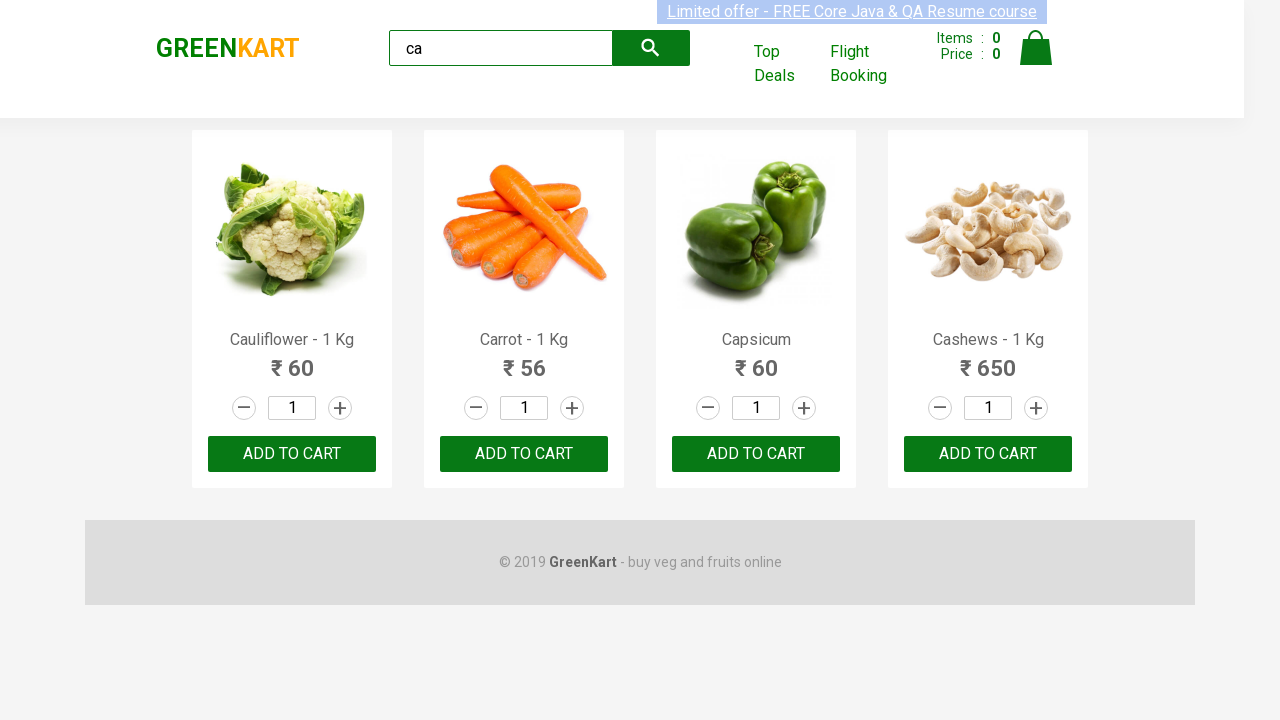

Located all visible products on the page
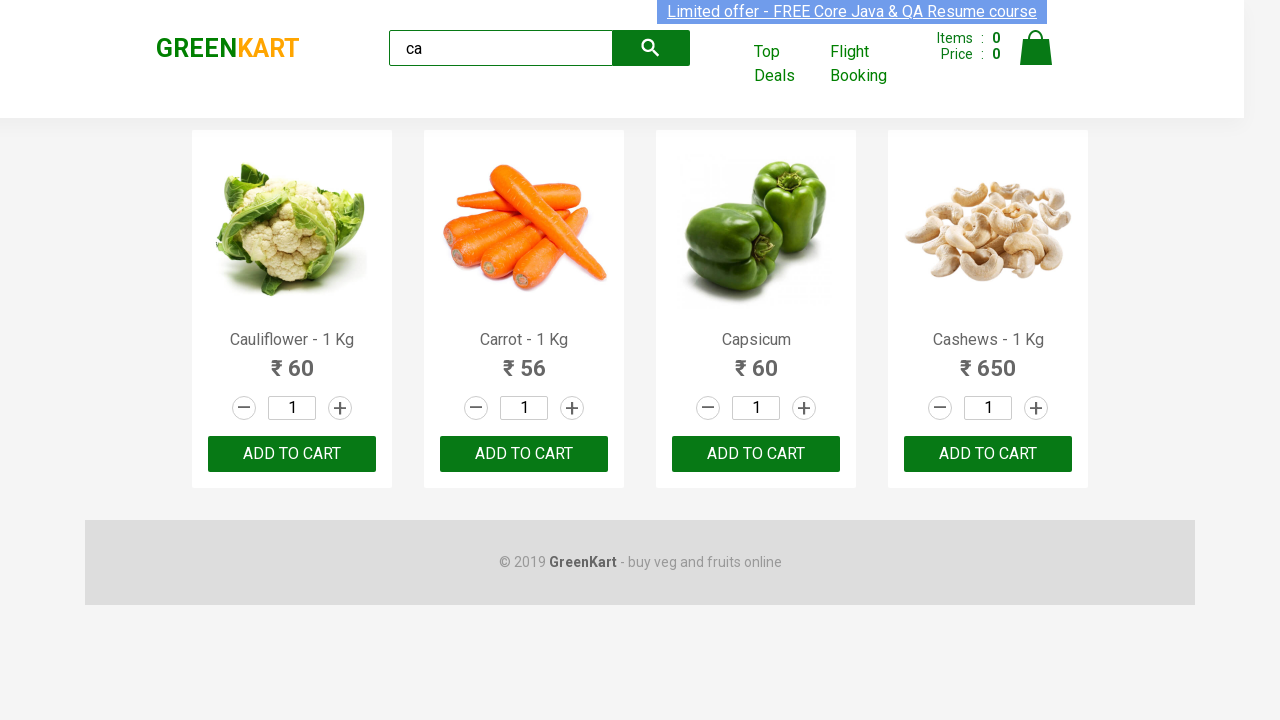

Verified that exactly 4 products are visible (matching 'ca' search)
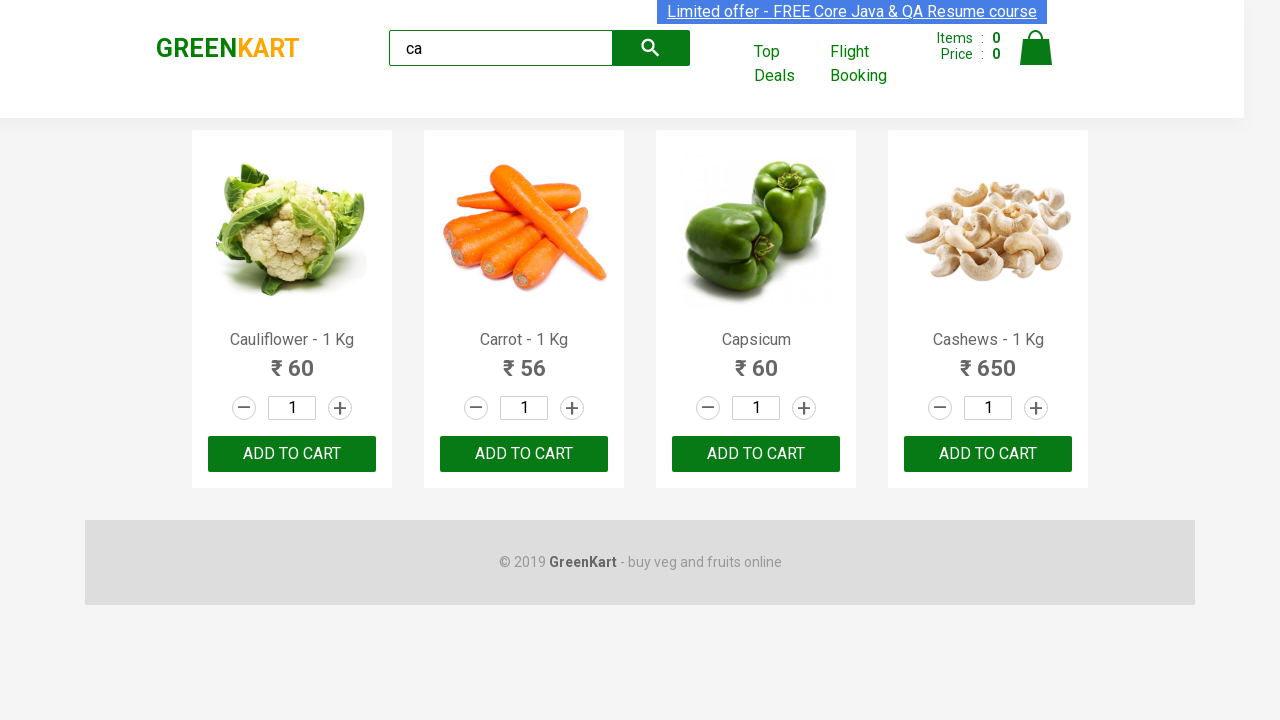

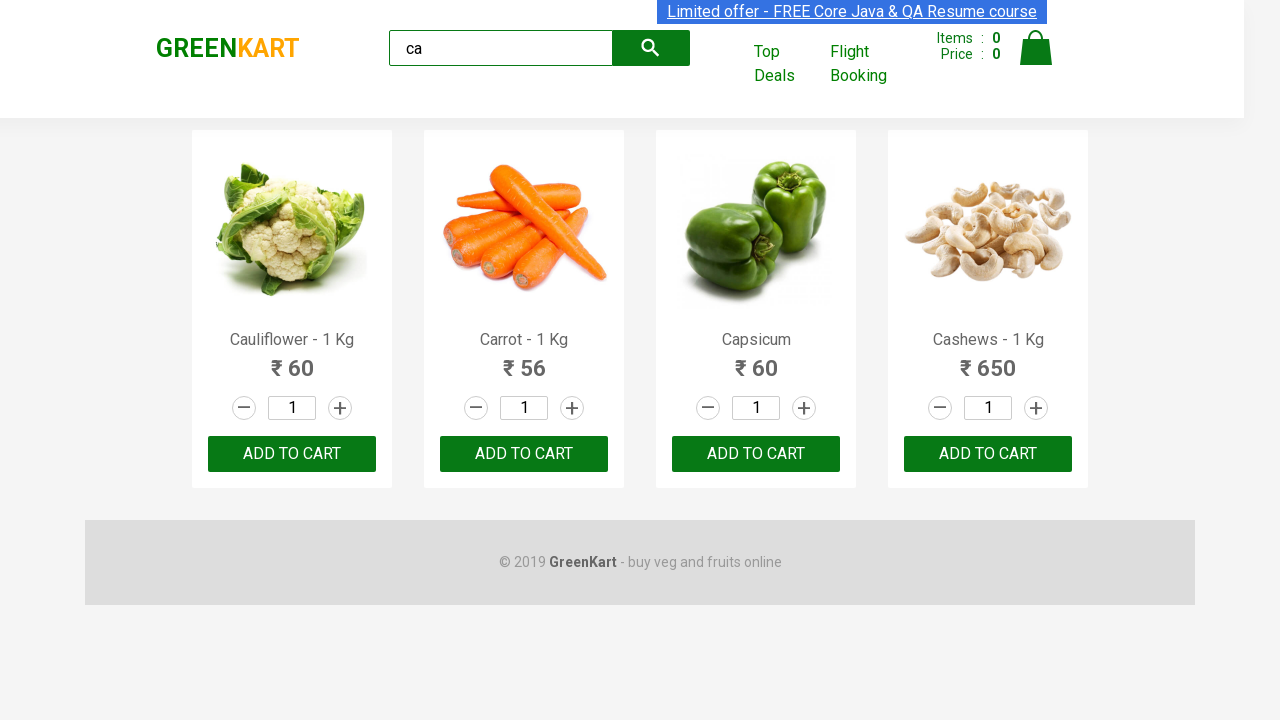